Tests JavaScript prompt dialog by clicking the prompt button, entering text, and accepting it

Starting URL: https://the-internet.herokuapp.com/javascript_alerts

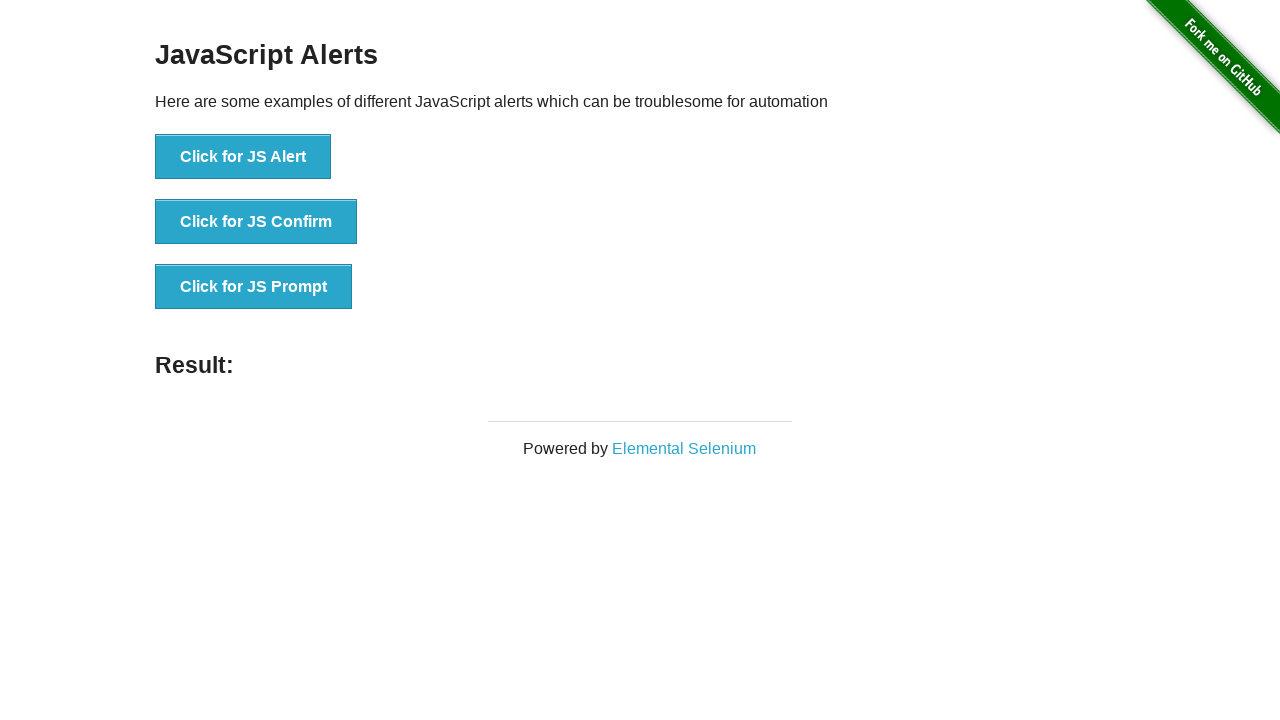

Set up dialog handler to accept prompt with text 'HEllo'
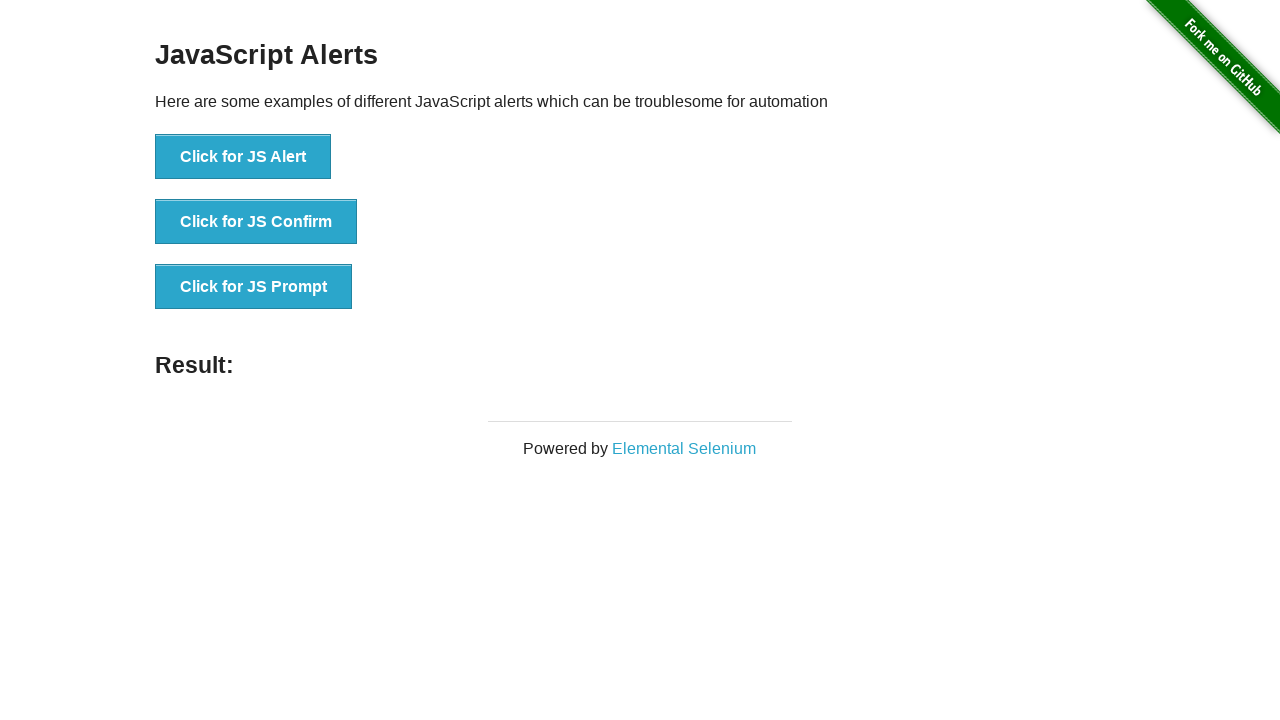

Clicked the 'Click for JS Prompt' button at (254, 287) on xpath=//button[text()='Click for JS Prompt']
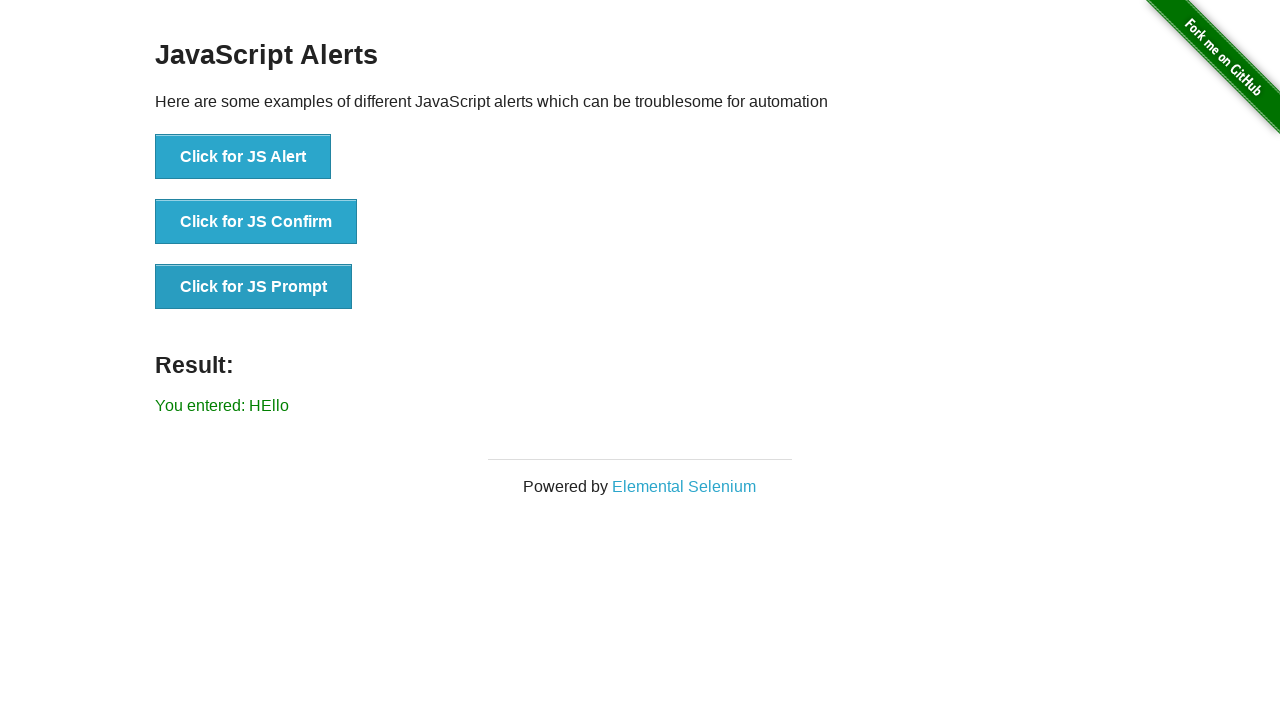

Verified result text shows 'You entered: HEllo'
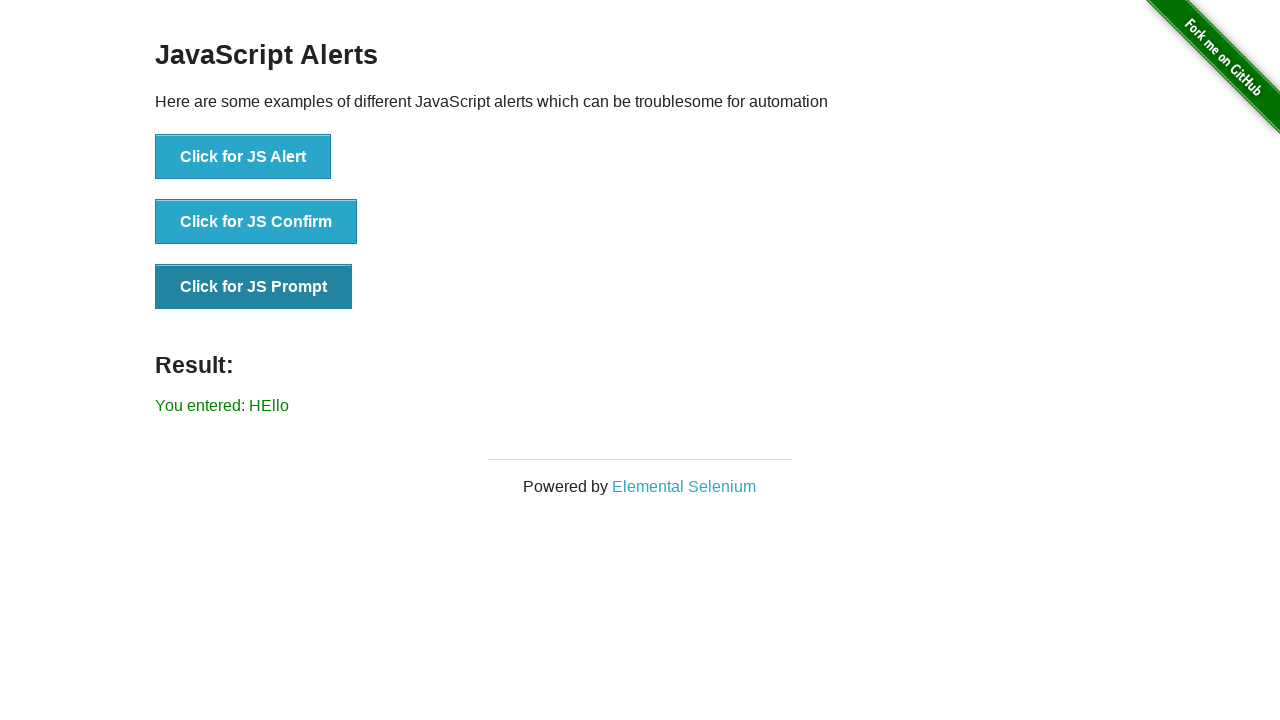

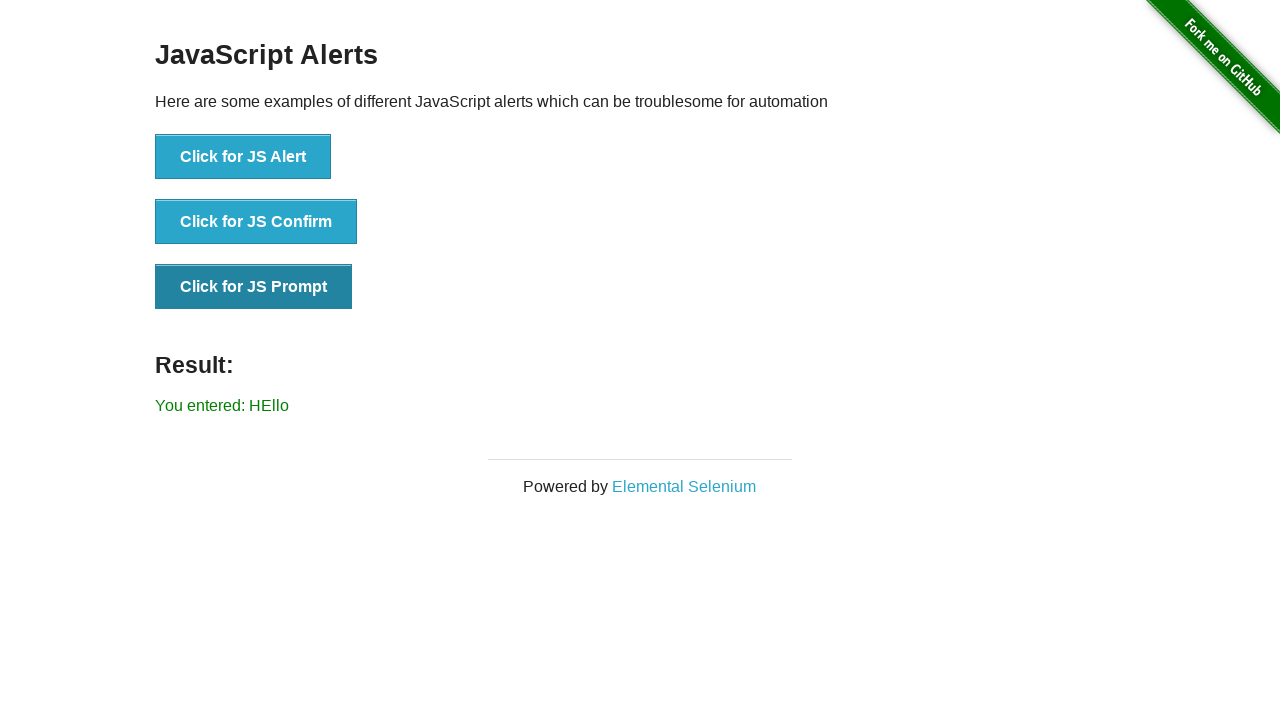